Tests the "Forgot Password" link navigation by clicking it and verifying redirect to the password reset page

Starting URL: https://b2c.passport.rt.ru/

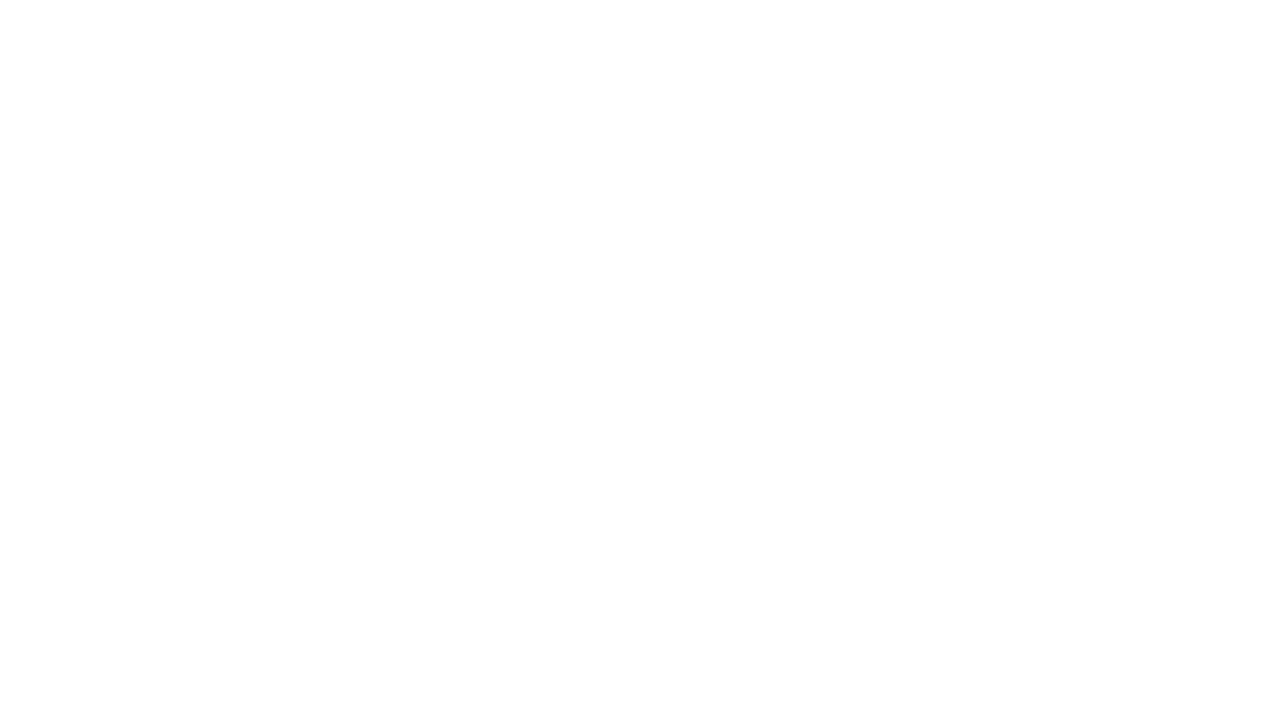

Waited for 'Forgot Password' link to appear
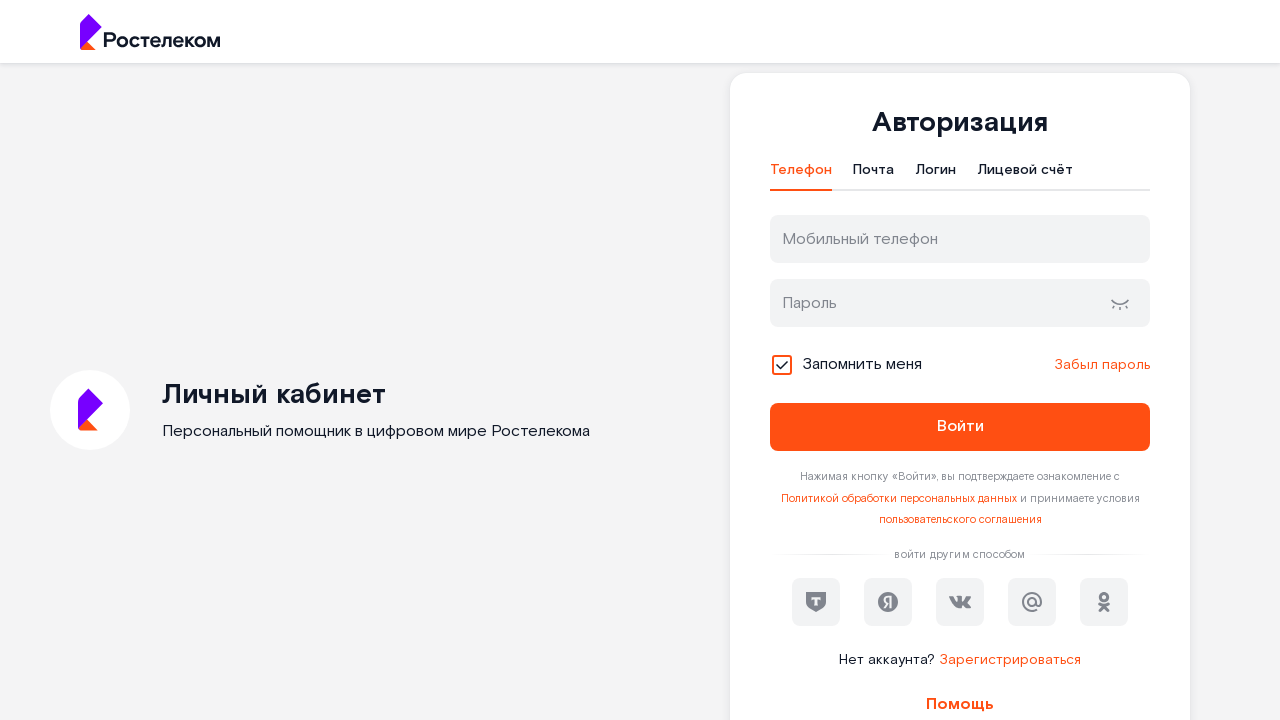

Clicked 'Forgot Password' link at (1102, 365) on #forgot_password
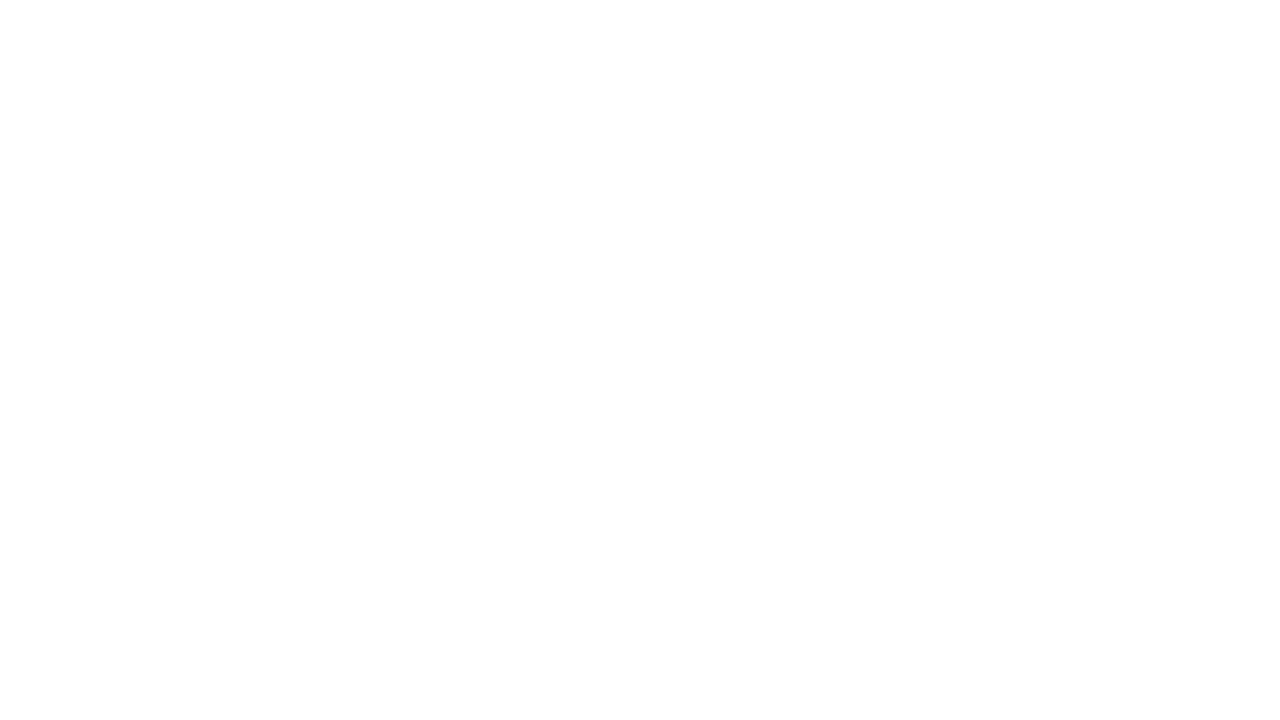

Navigated to password reset page
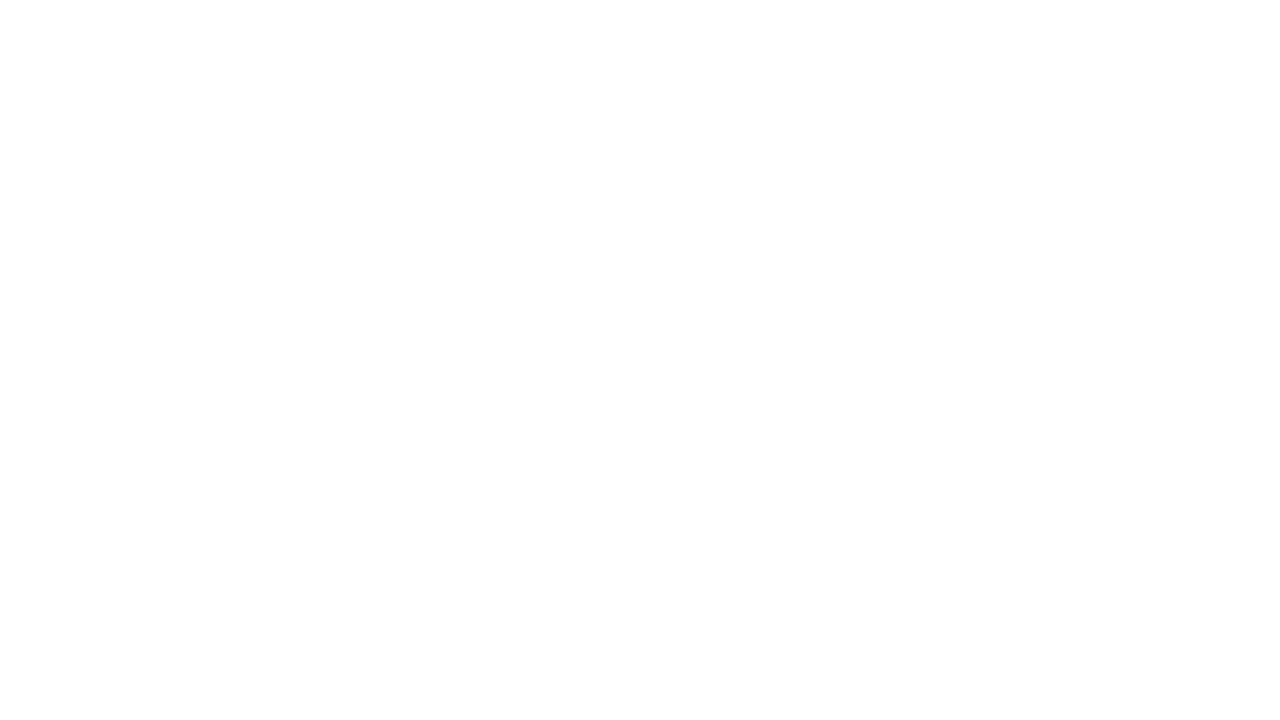

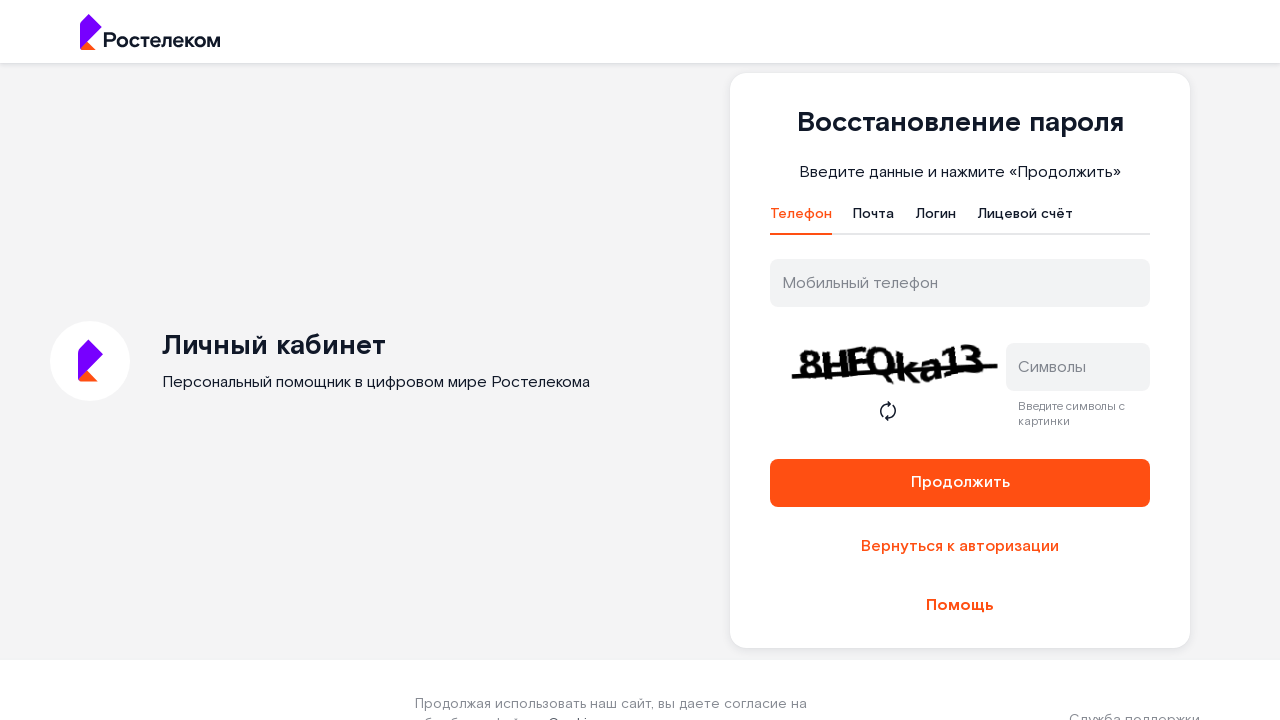